Tests that edits are cancelled when pressing Escape key

Starting URL: https://demo.playwright.dev/todomvc

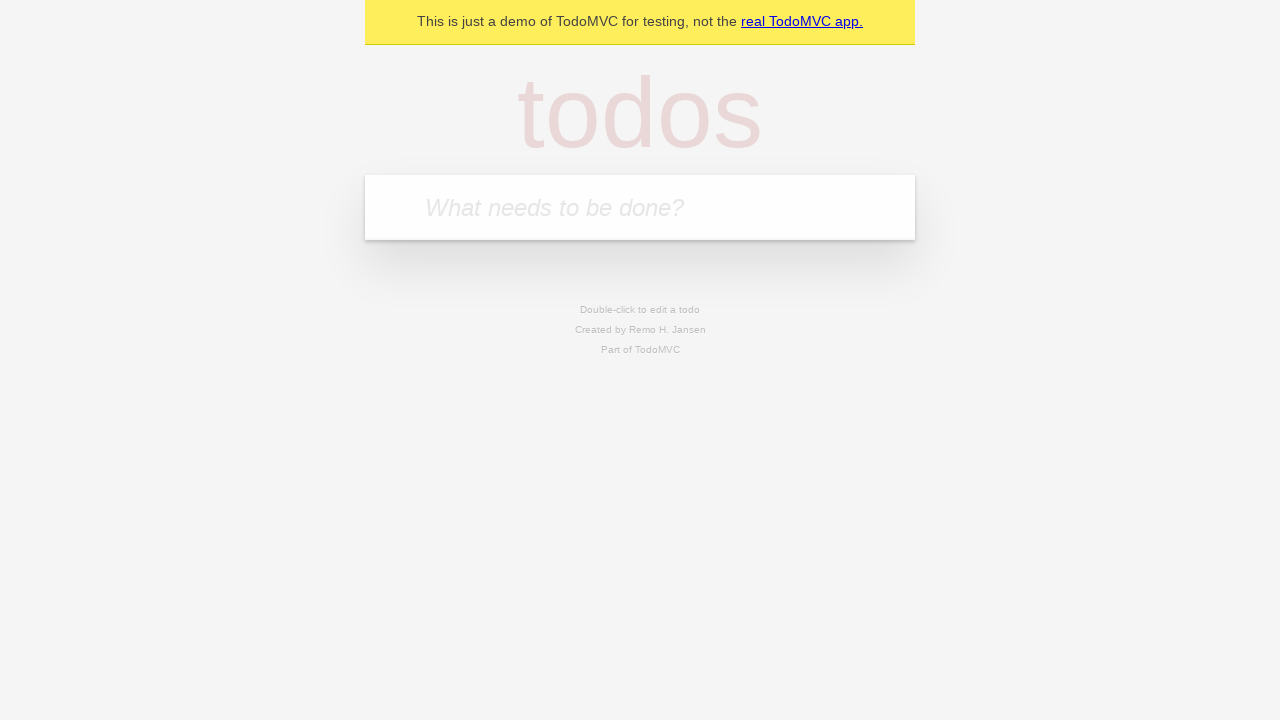

Filled todo input with 'buy some cheese' on internal:attr=[placeholder="What needs to be done?"i]
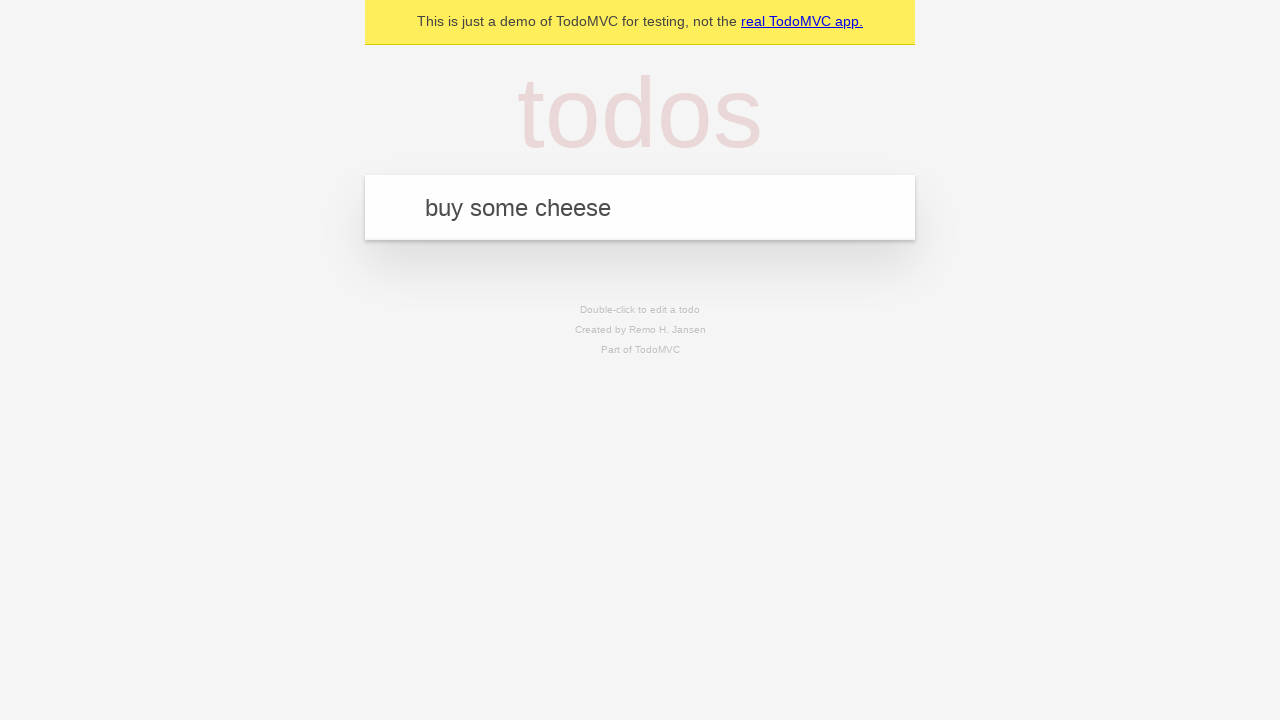

Pressed Enter to create first todo on internal:attr=[placeholder="What needs to be done?"i]
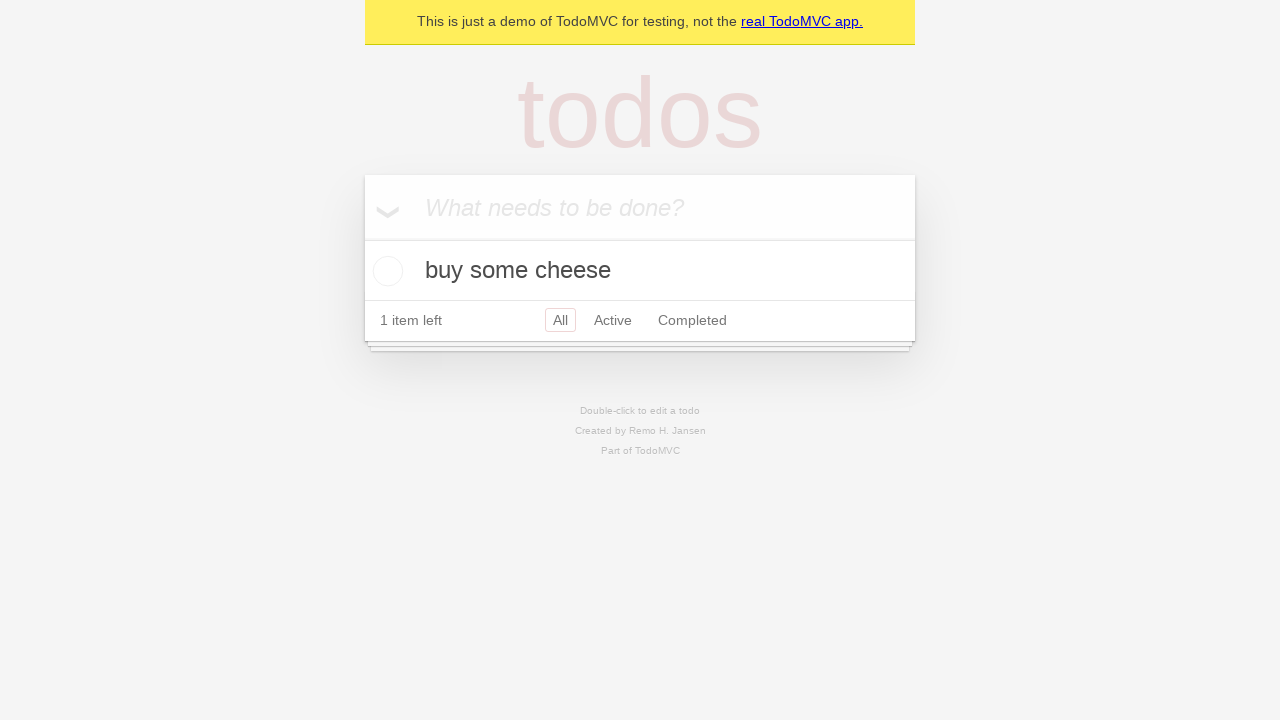

Filled todo input with 'feed the cat' on internal:attr=[placeholder="What needs to be done?"i]
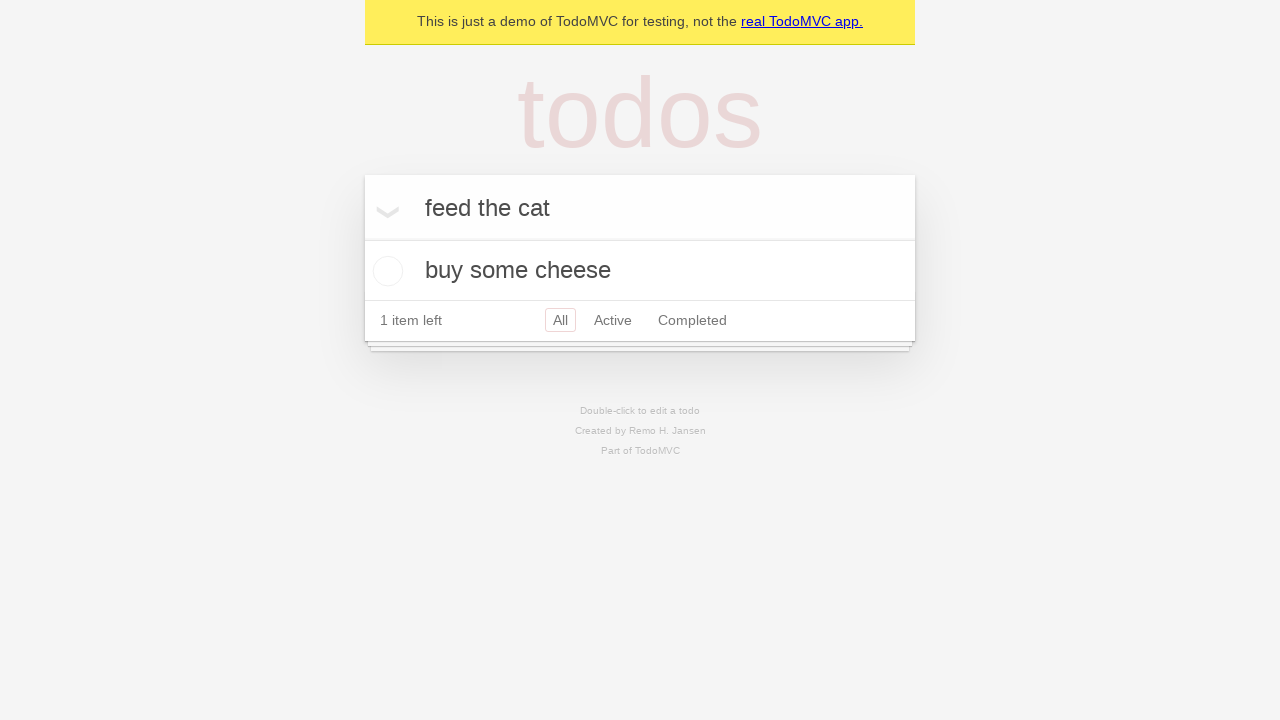

Pressed Enter to create second todo on internal:attr=[placeholder="What needs to be done?"i]
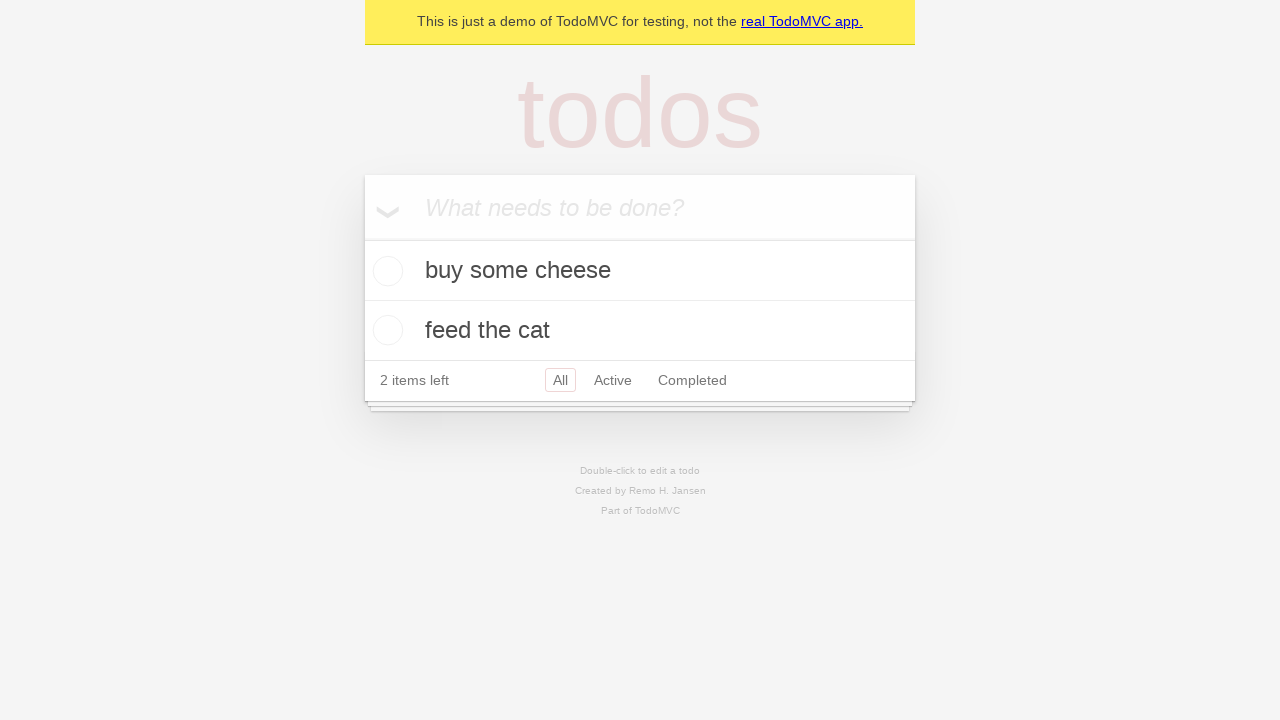

Filled todo input with 'book a doctors appointment' on internal:attr=[placeholder="What needs to be done?"i]
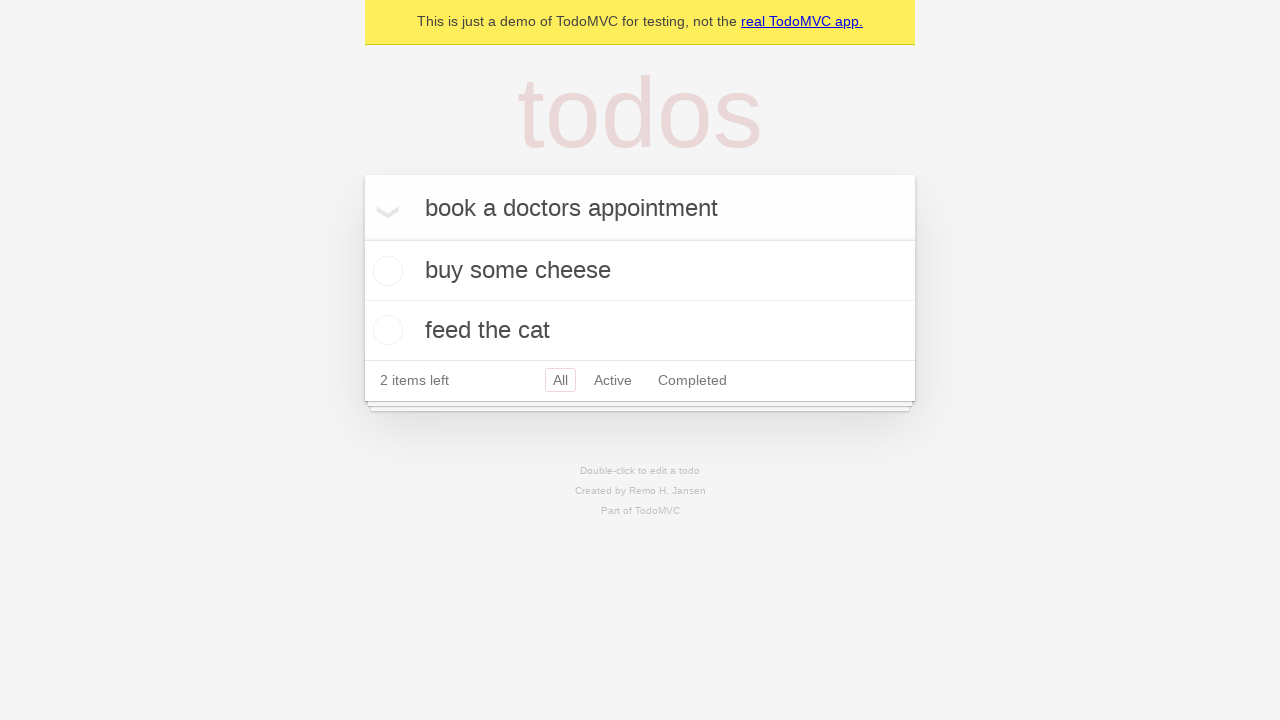

Pressed Enter to create third todo on internal:attr=[placeholder="What needs to be done?"i]
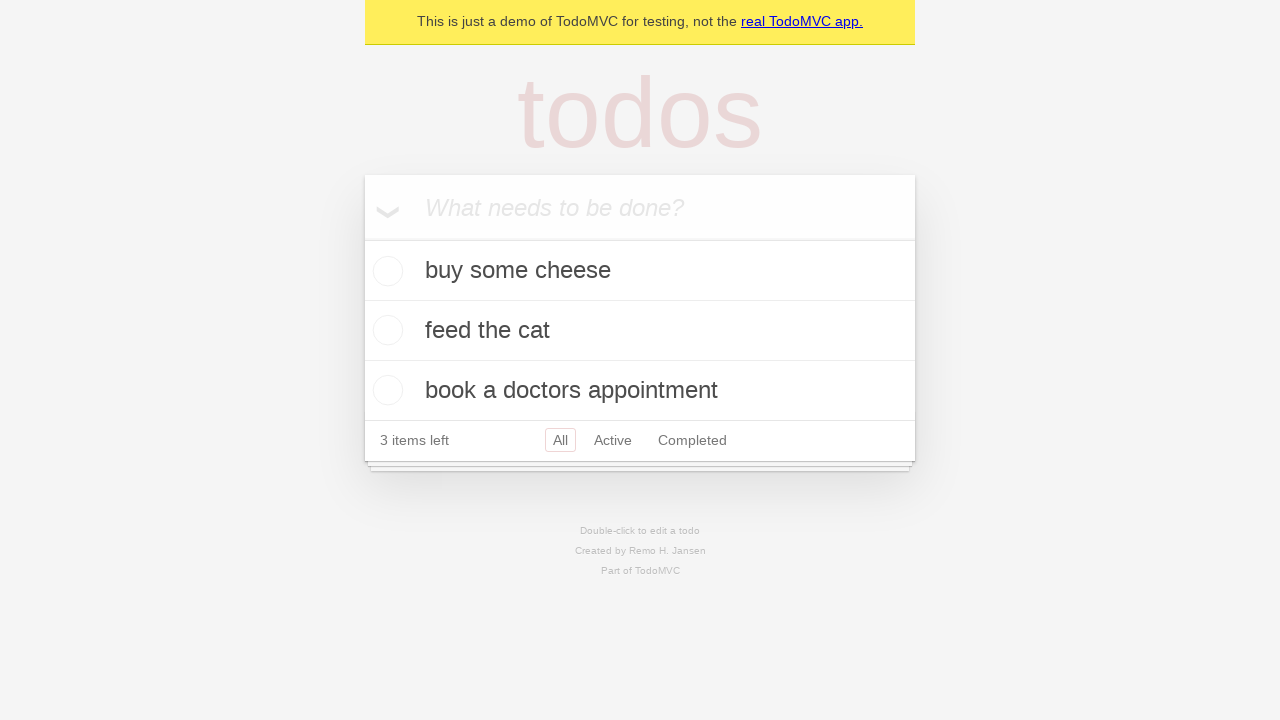

Double-clicked second todo to enter edit mode at (640, 331) on internal:testid=[data-testid="todo-item"s] >> nth=1
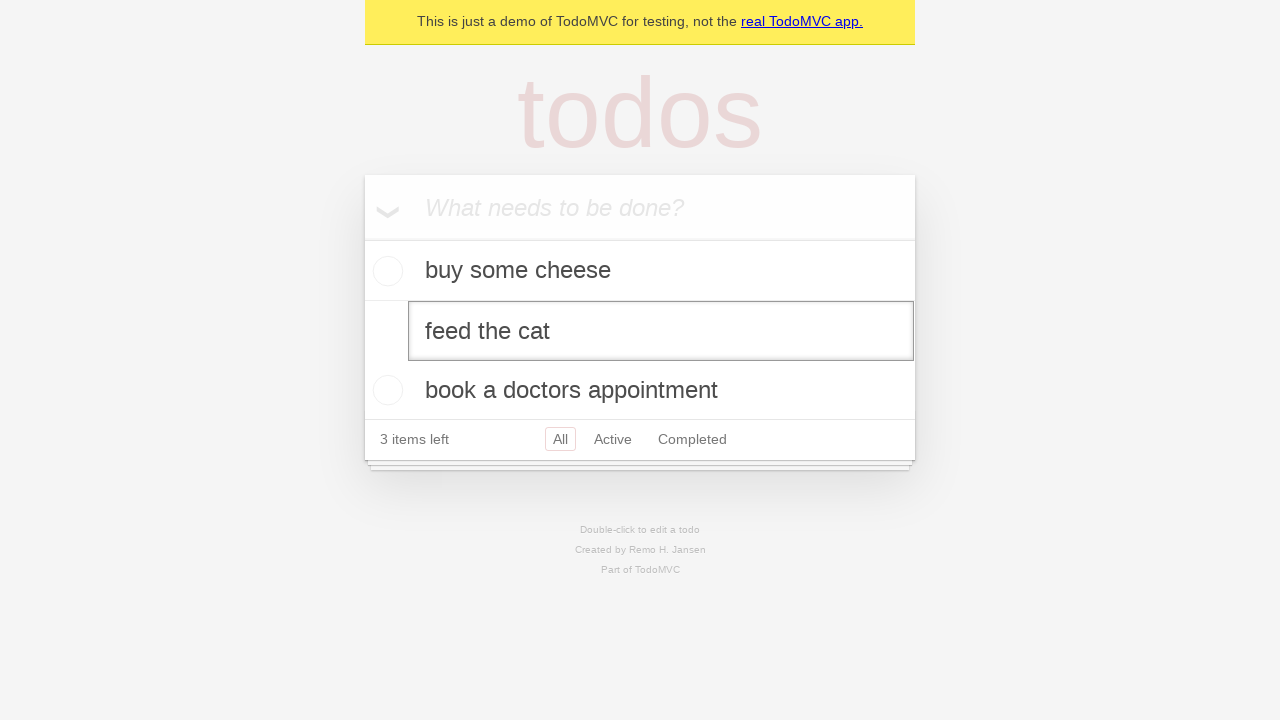

Changed todo text to 'buy some sausages' in edit field on internal:testid=[data-testid="todo-item"s] >> nth=1 >> internal:role=textbox[nam
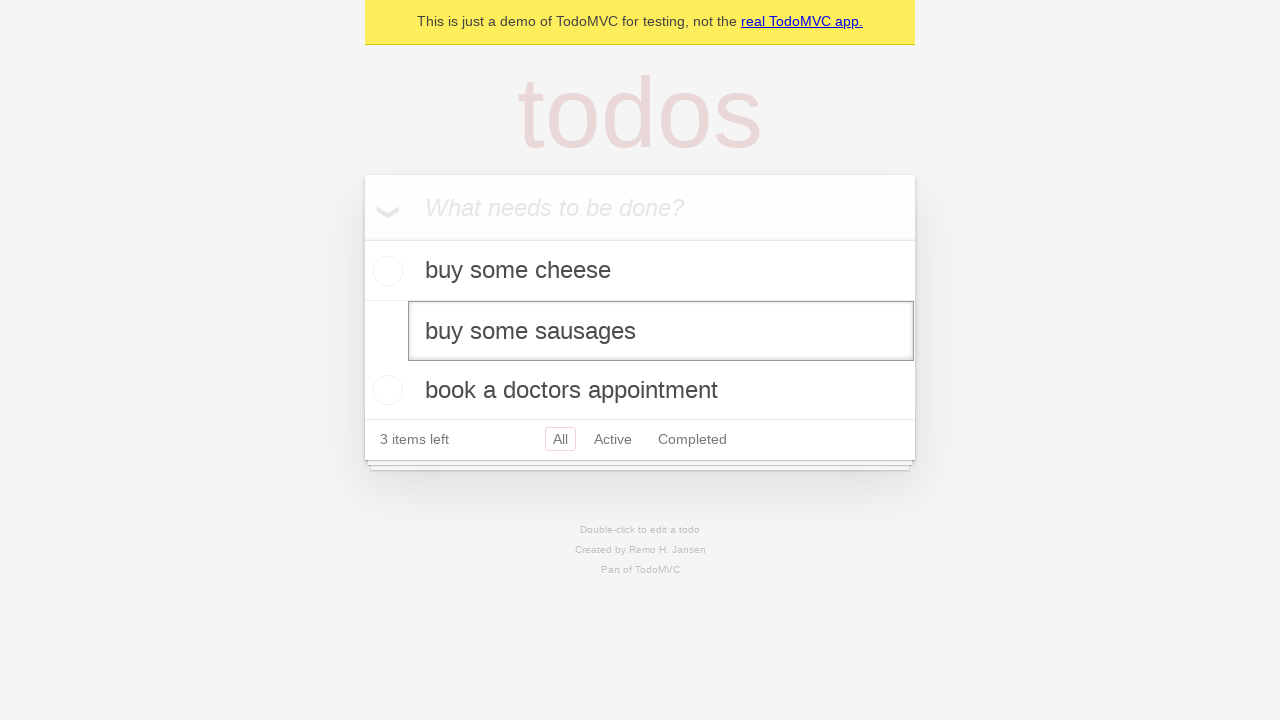

Pressed Escape to cancel edit - todo should revert to original text on internal:testid=[data-testid="todo-item"s] >> nth=1 >> internal:role=textbox[nam
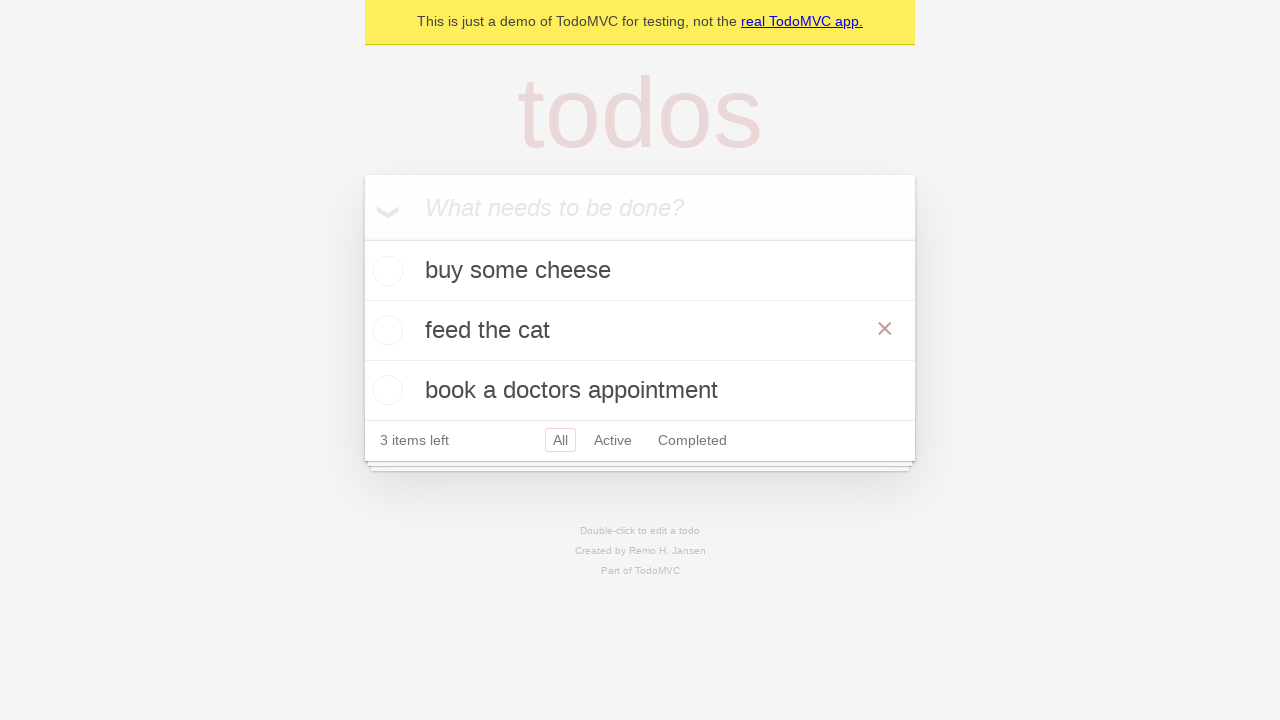

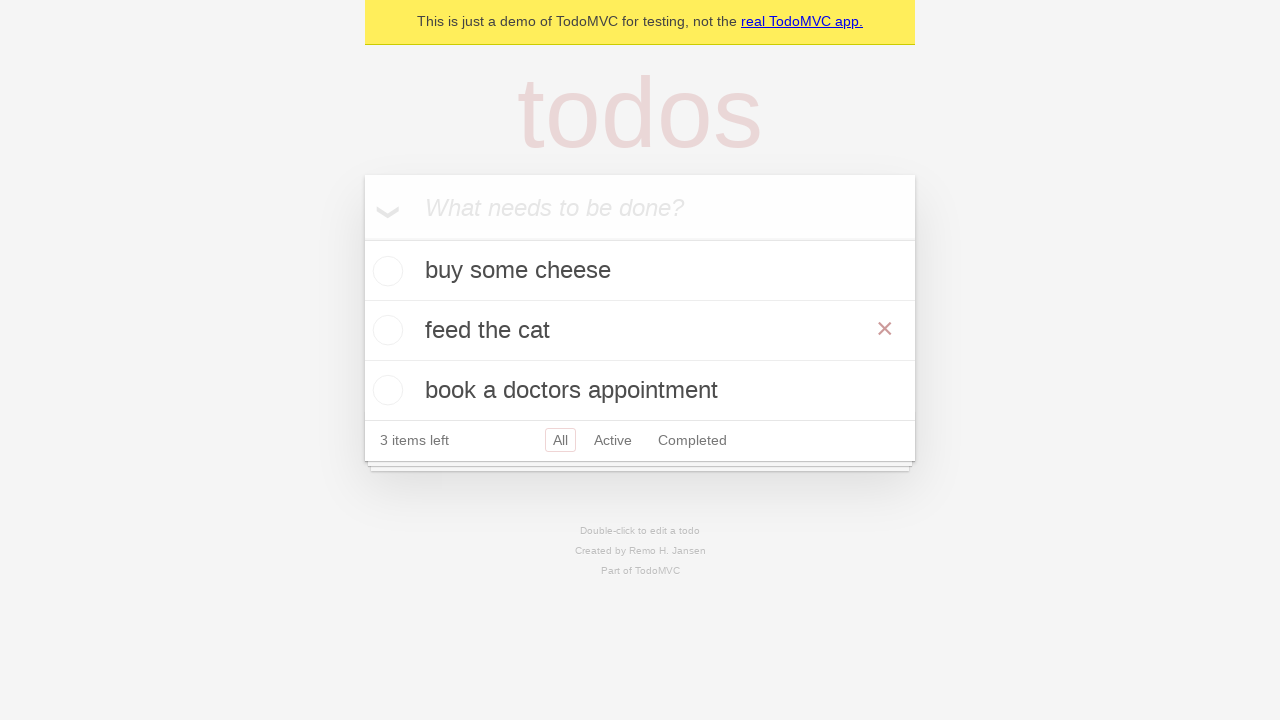